Opens the Printerpix website homepage and maximizes the browser window

Starting URL: https://printerpix.com

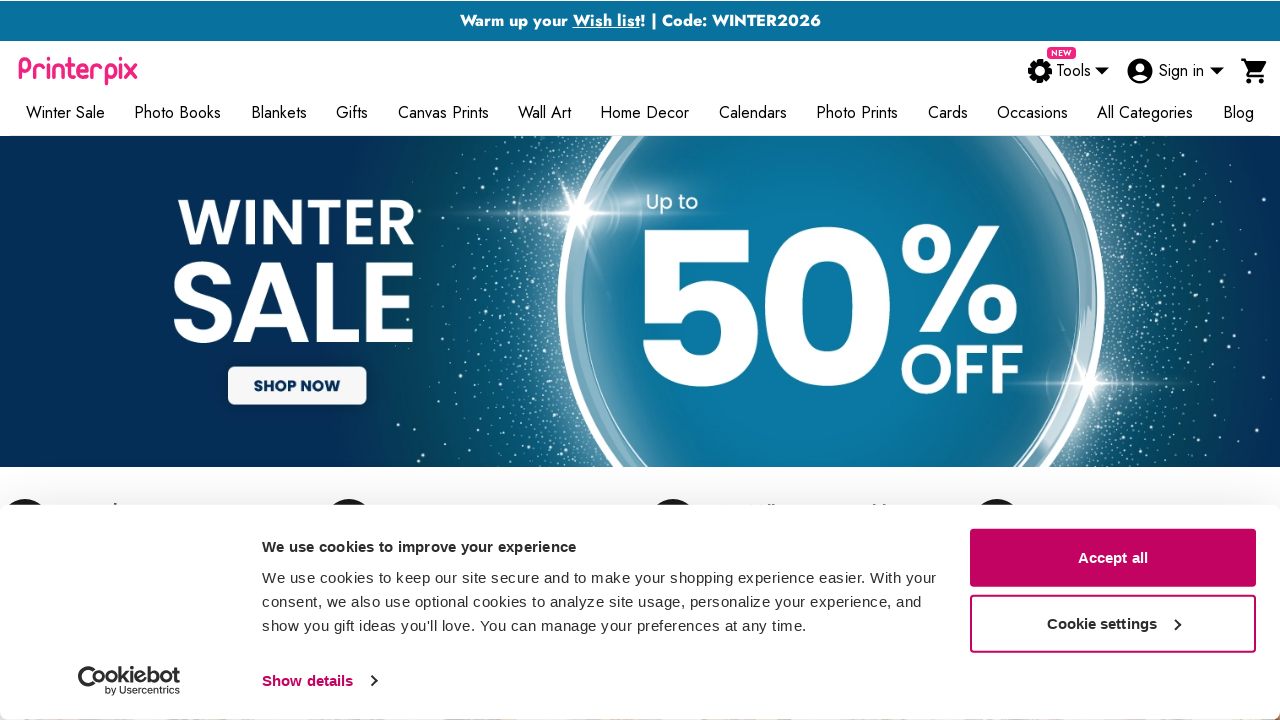

Waited for page DOM content to load
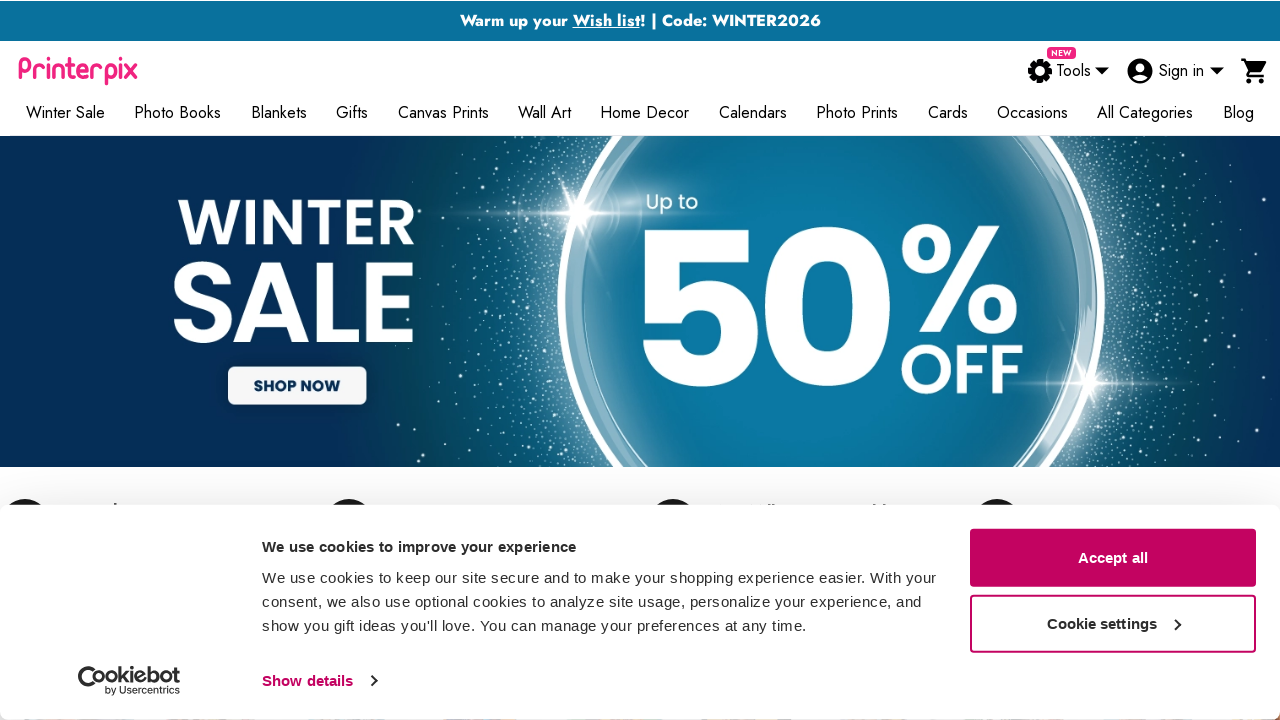

Opened Printerpix homepage in maximized browser window
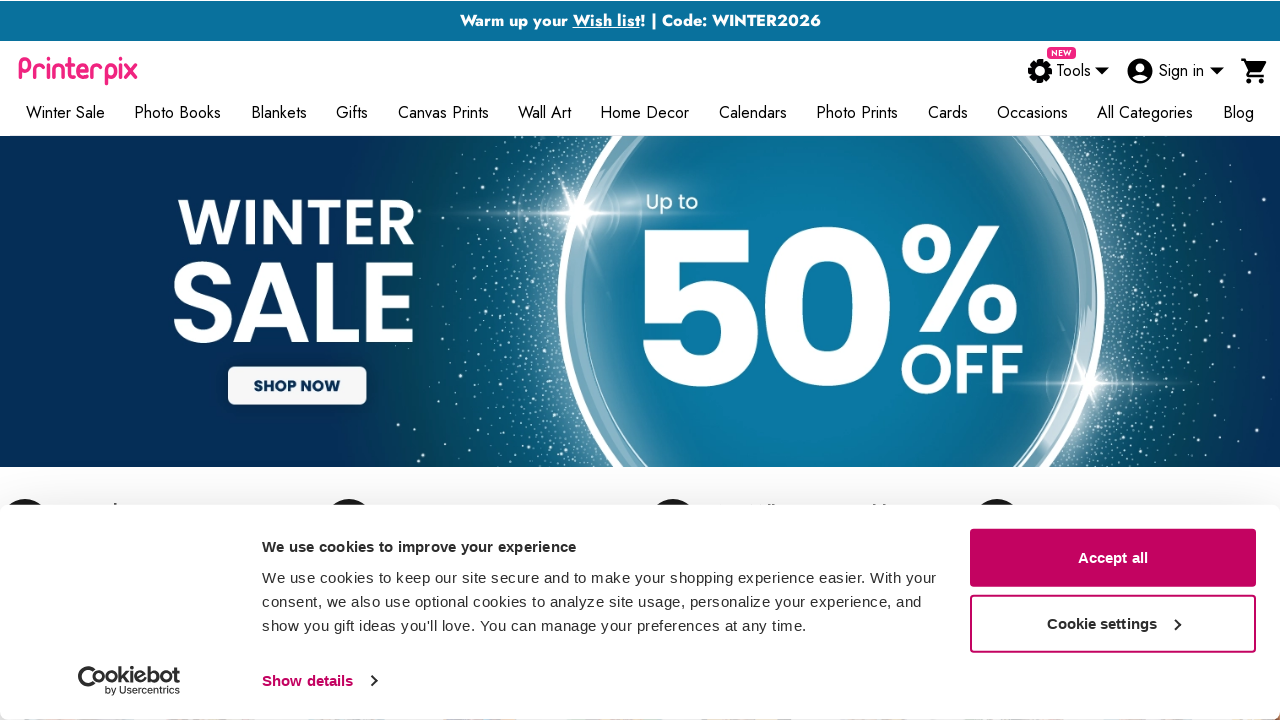

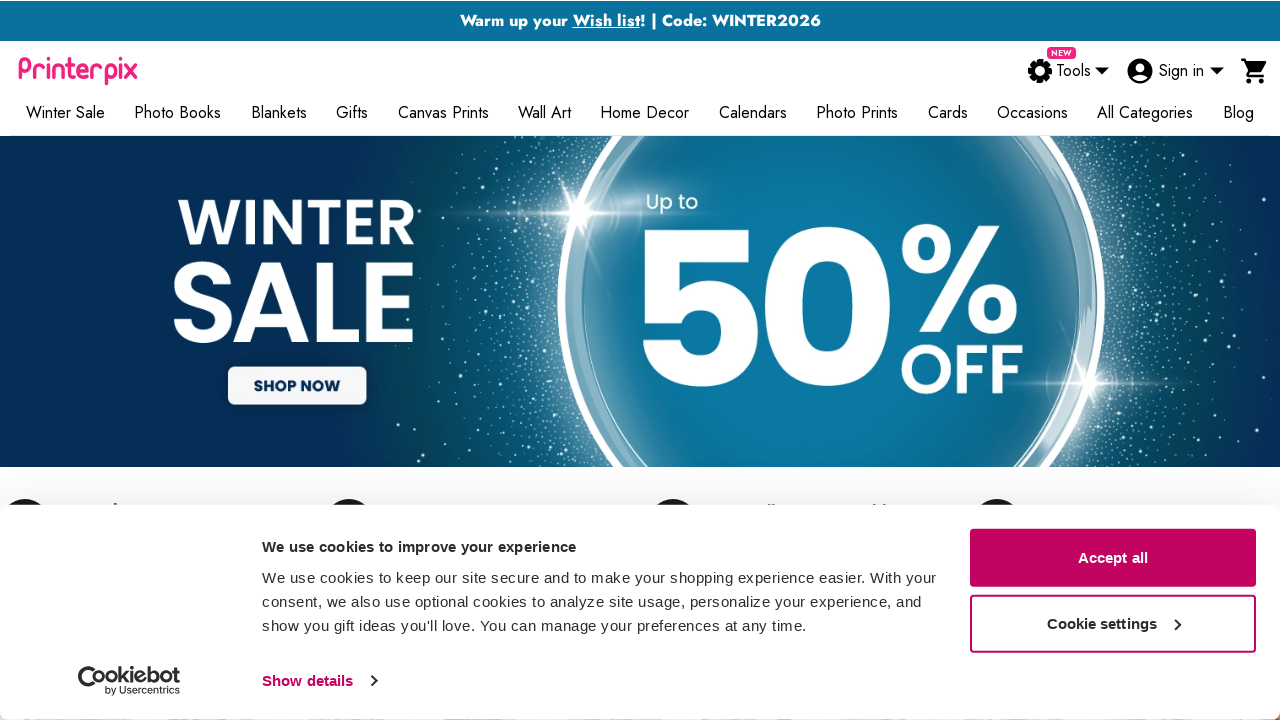